Tests form validation by clicking register button with all empty fields and verifying an error message about password length is displayed.

Starting URL: https://qa-practice.netlify.app/bugs-form

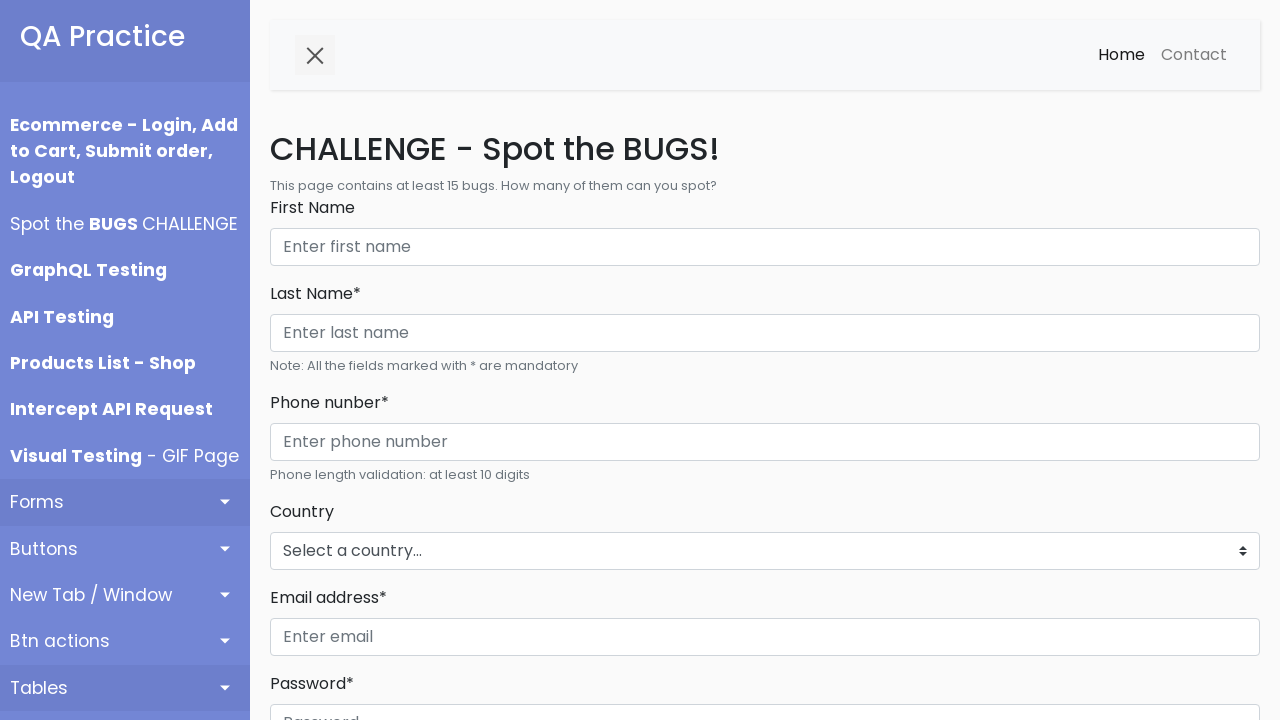

Clicked register button with all fields empty at (316, 360) on #registerBtn
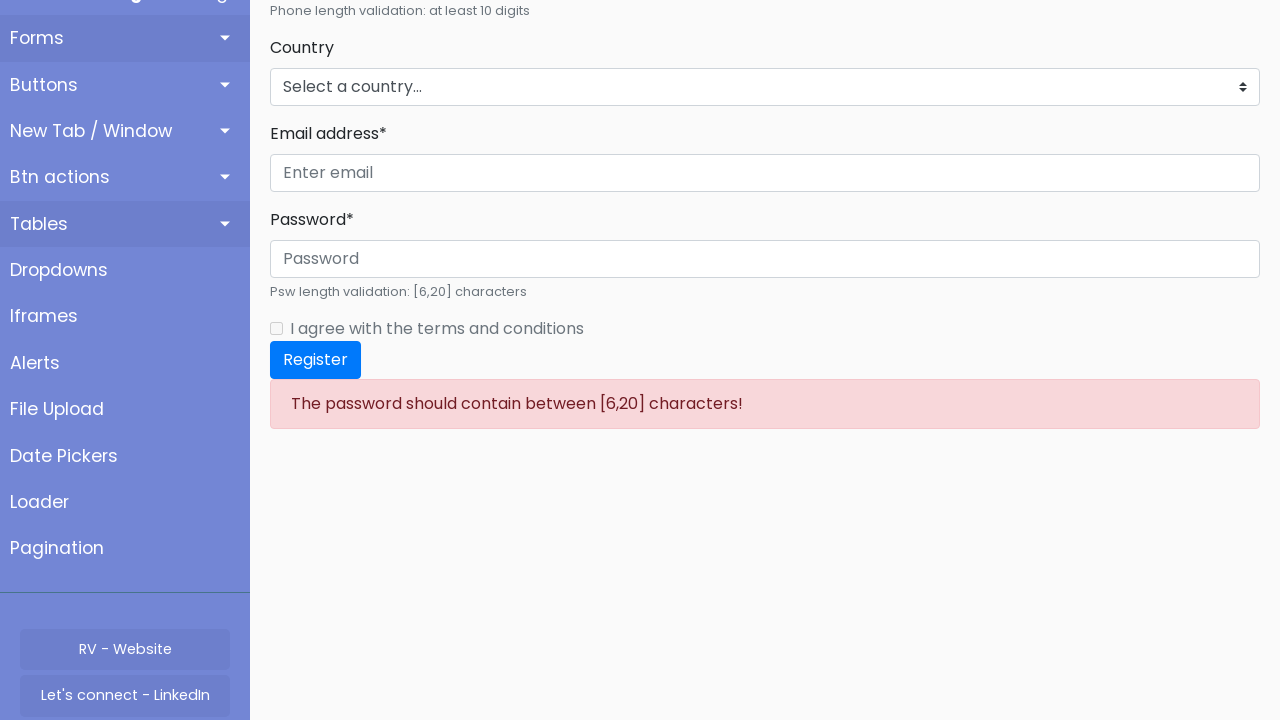

Error message appeared on page
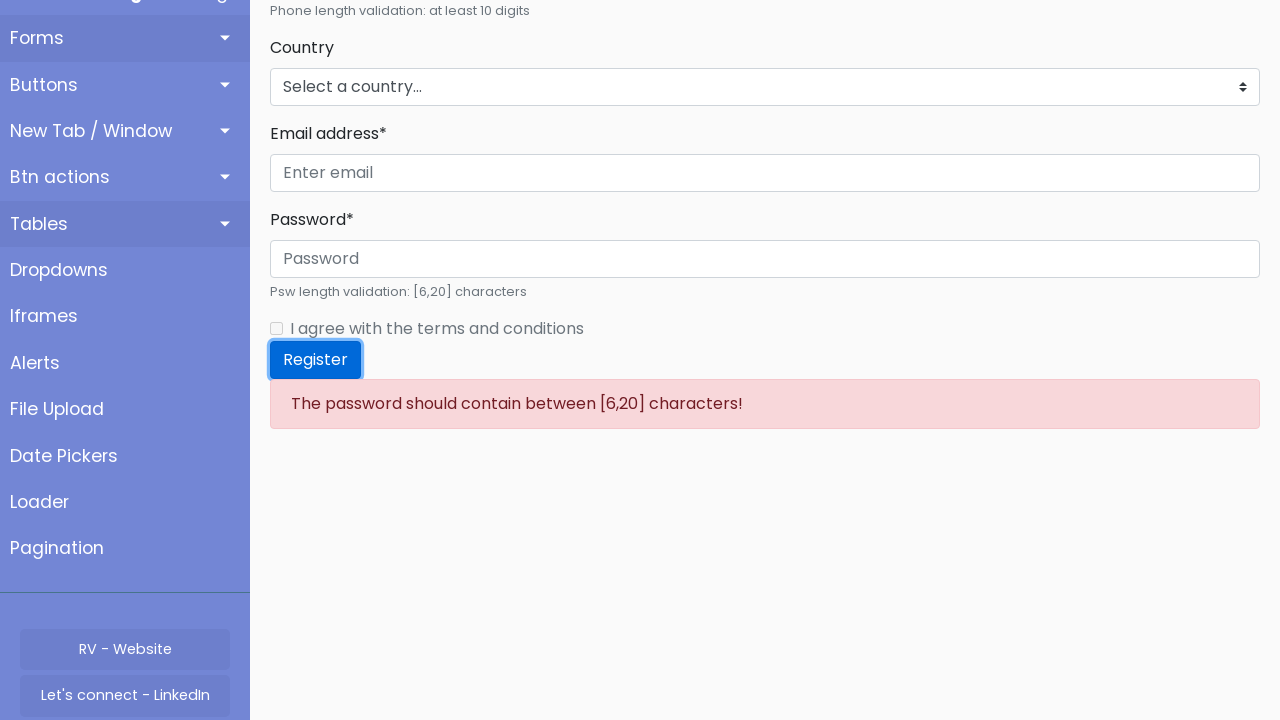

Retrieved error message text
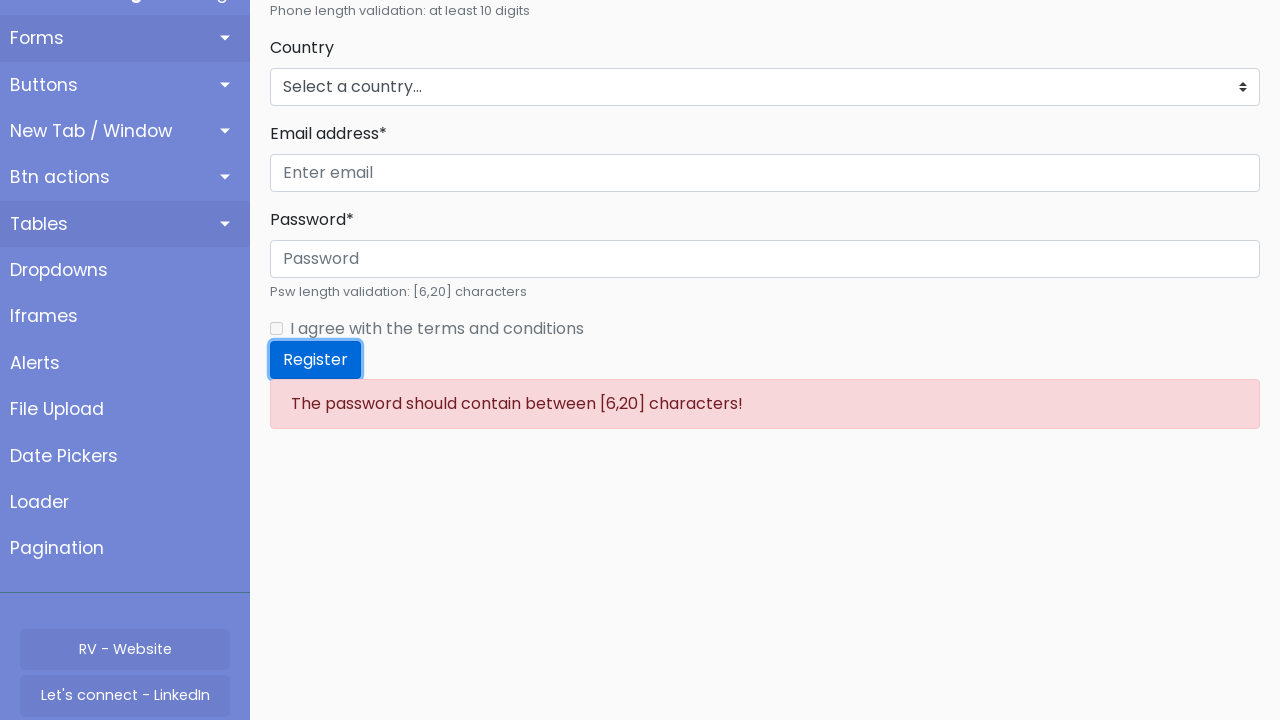

Verified error message contains password length requirement '6'
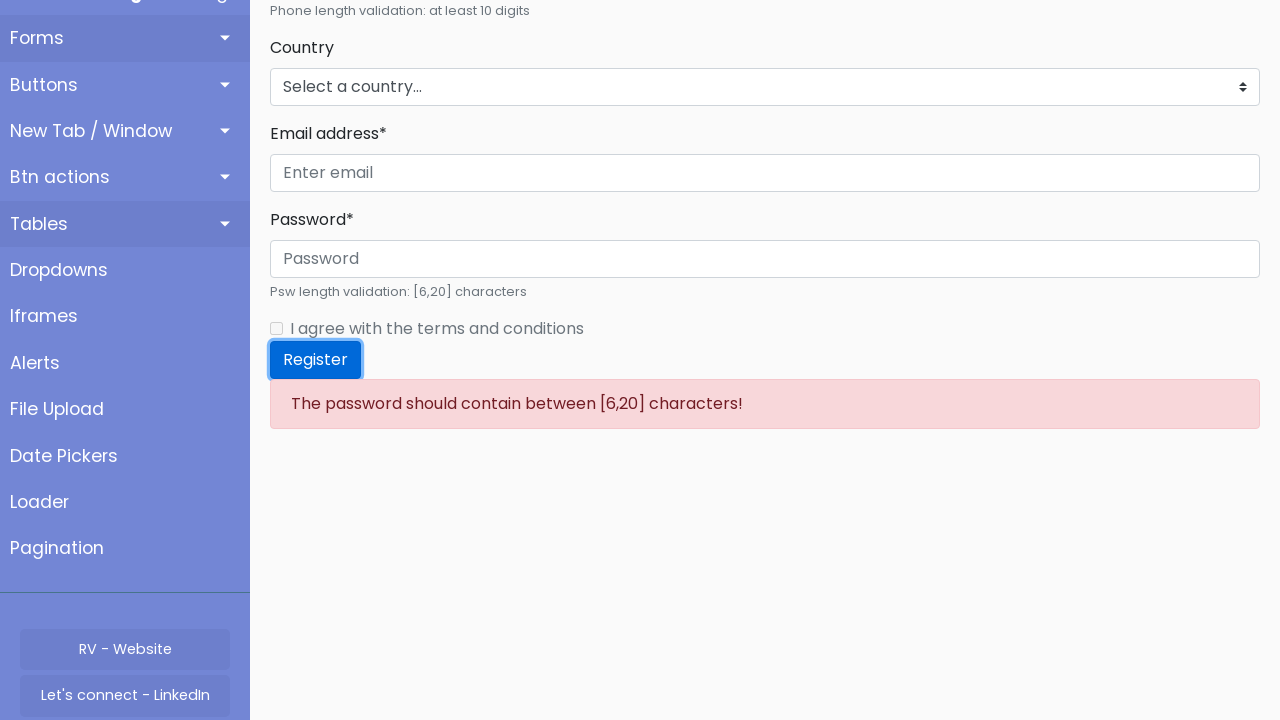

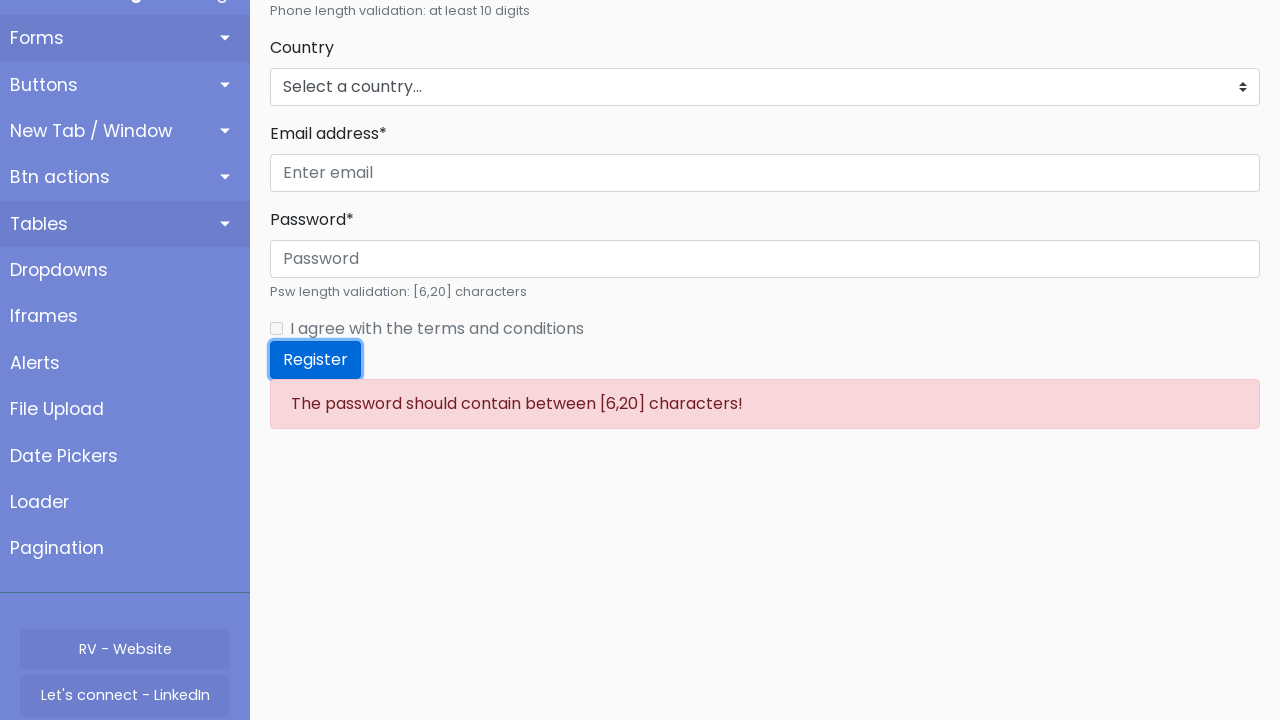